Navigates to a StackBlitz Angular demo and switches to the preview iframe

Starting URL: https://stackblitz.com/edit/angular-ljbece-9taez9

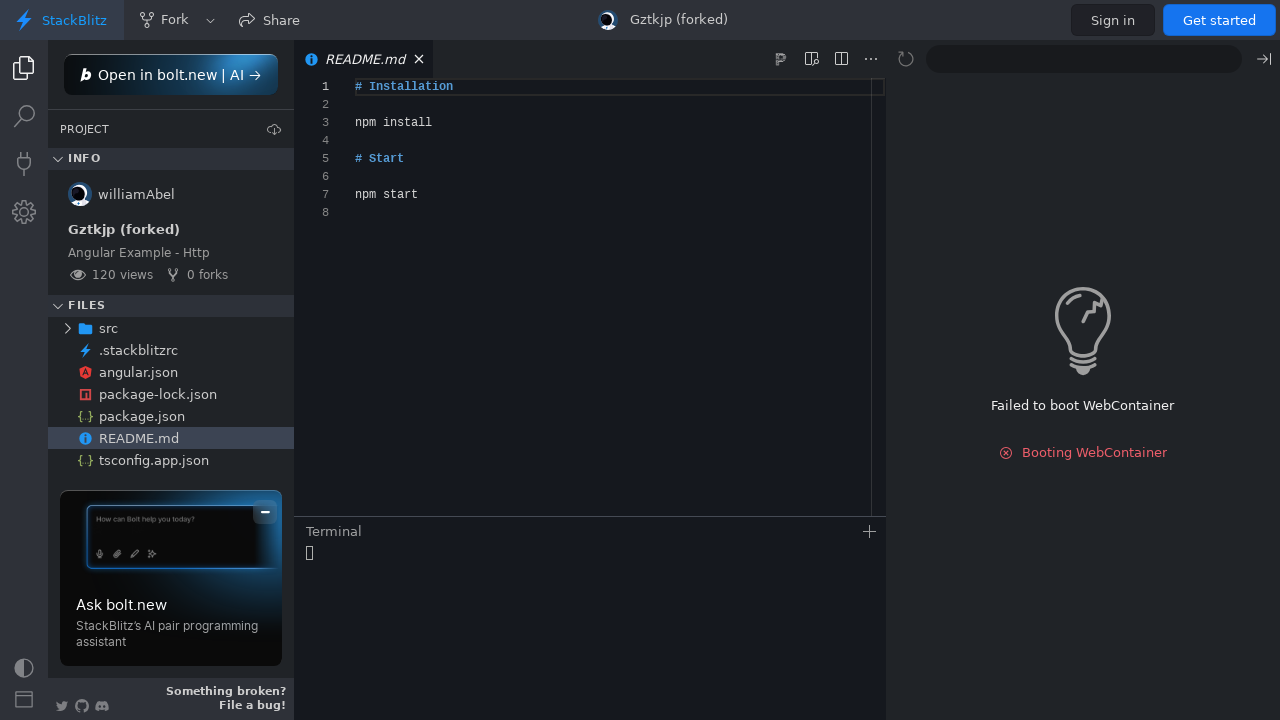

Navigated to StackBlitz Angular demo
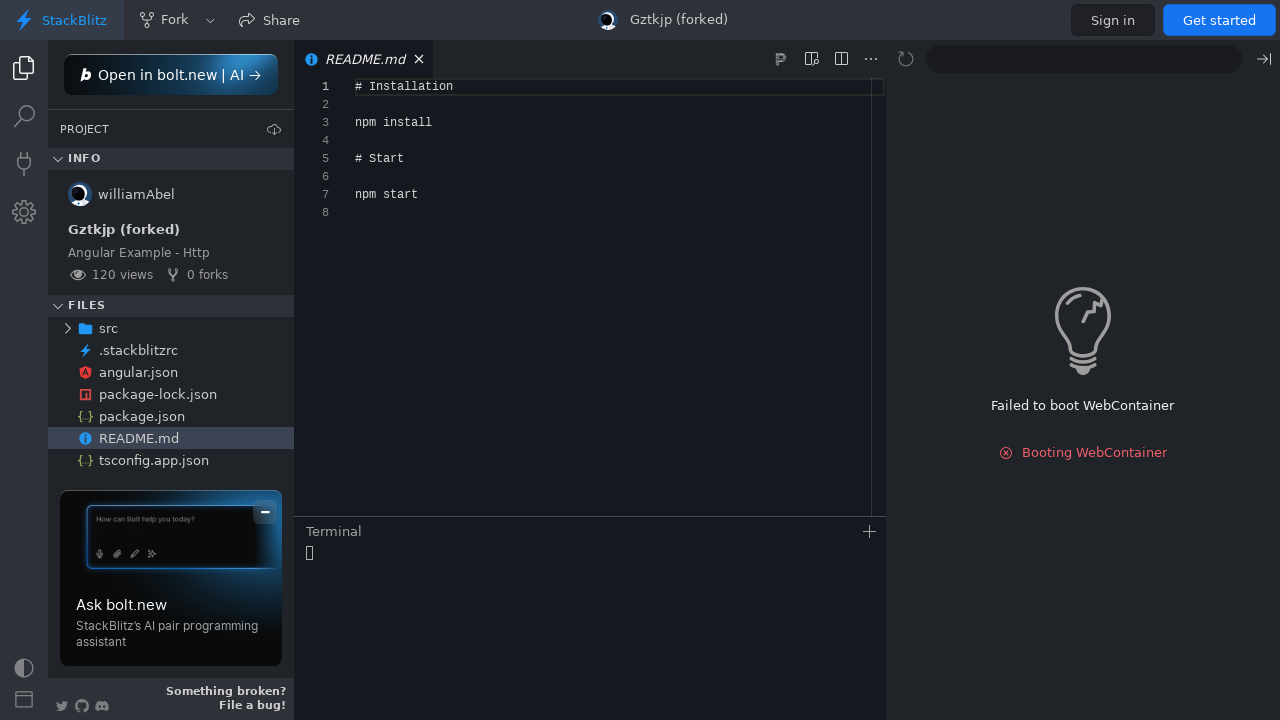

Waited 40 seconds for StackBlitz to fully load
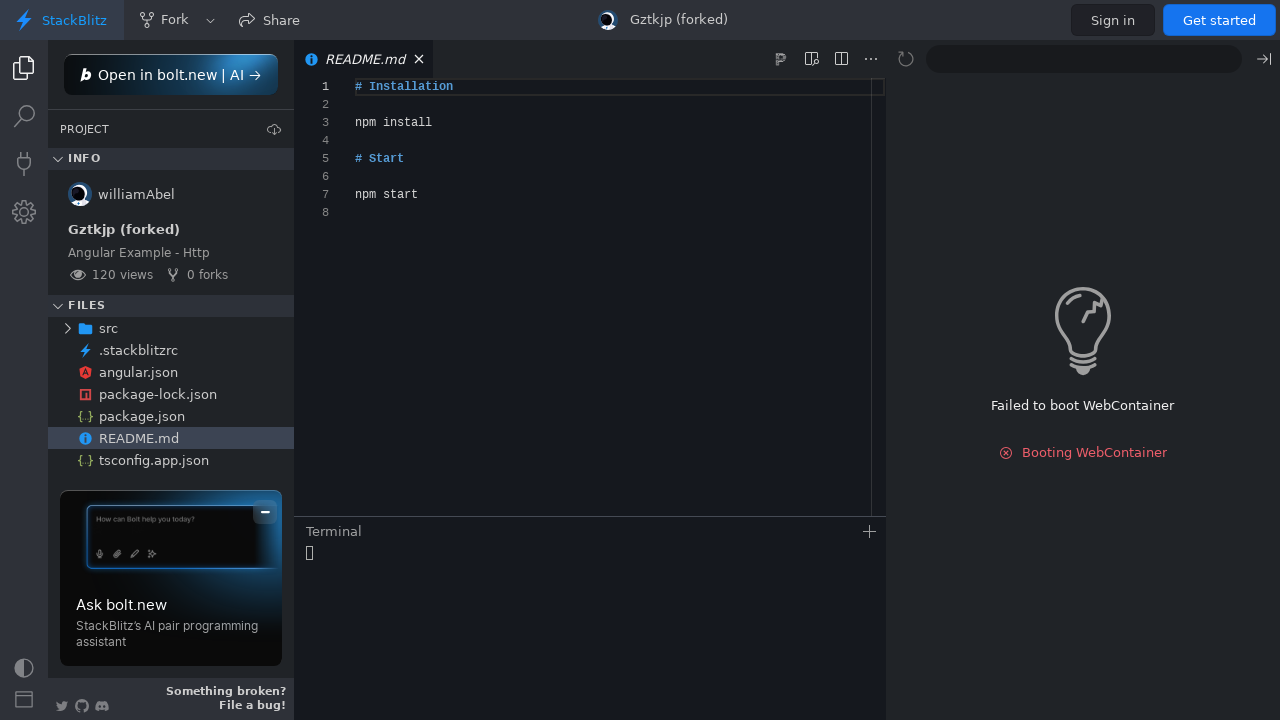

Located and switched to preview iframe
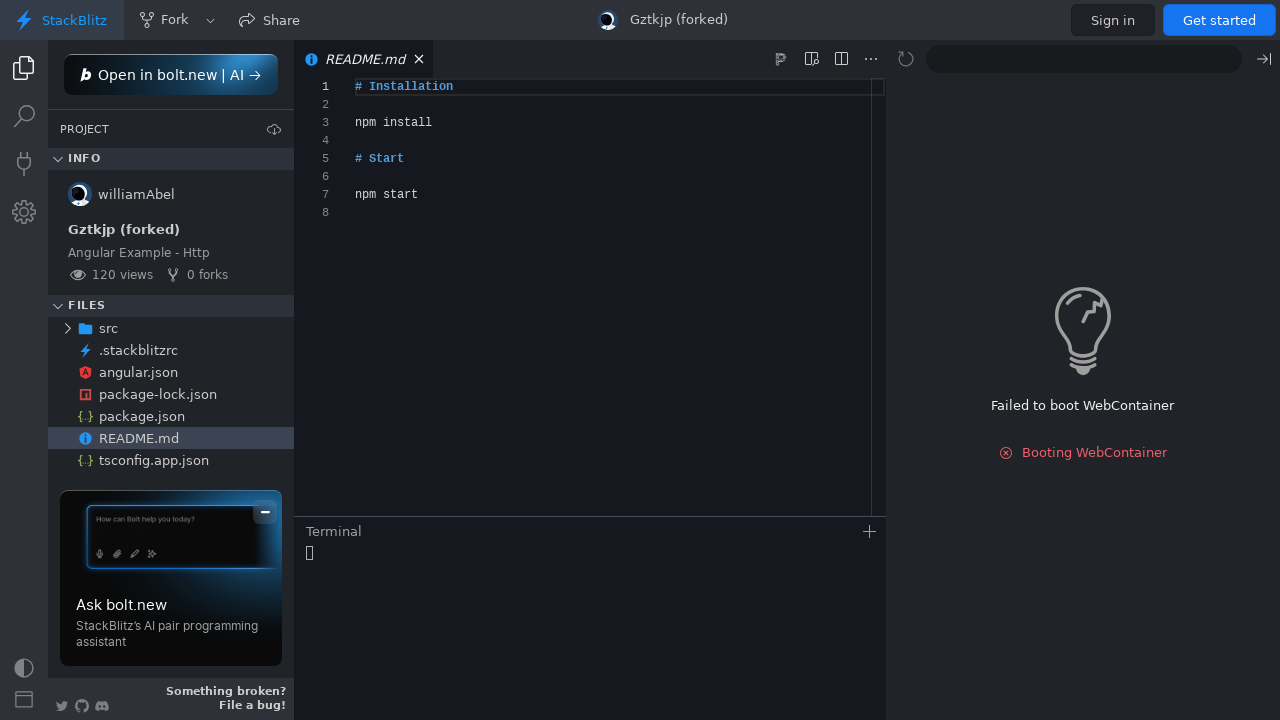

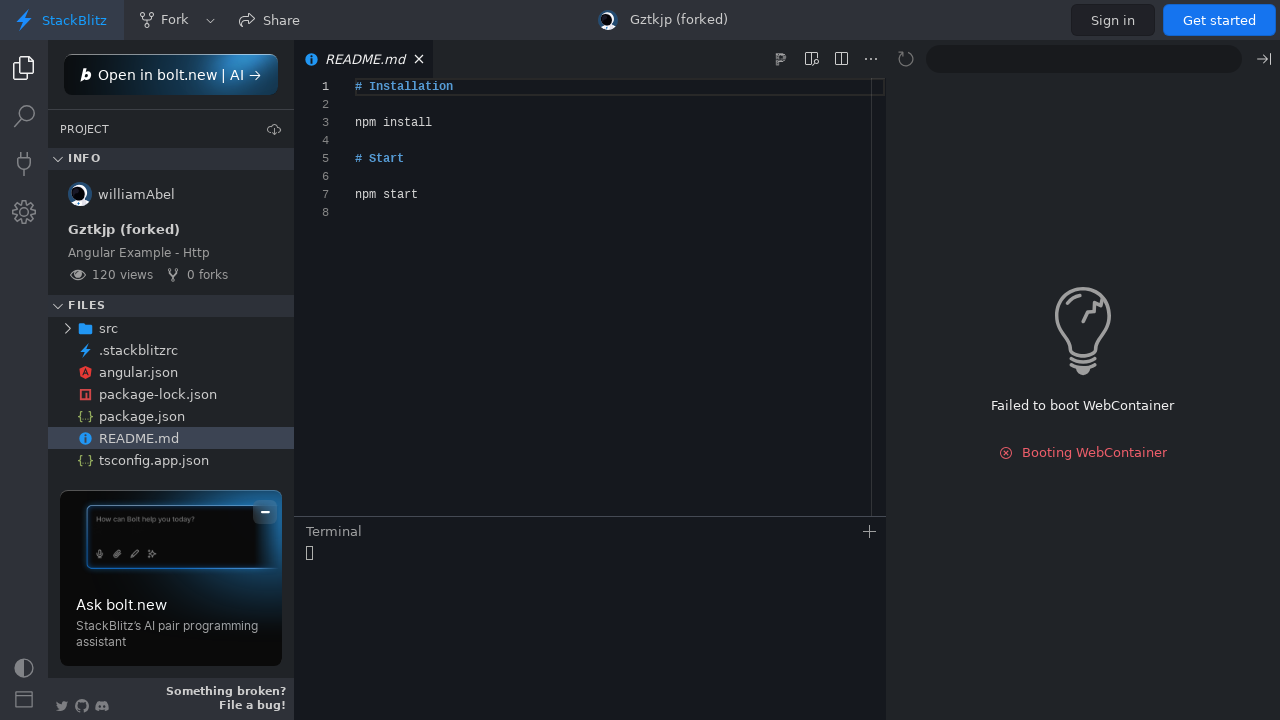